Tests unchecking checkbox elements

Starting URL: https://example.cypress.io/commands/actions

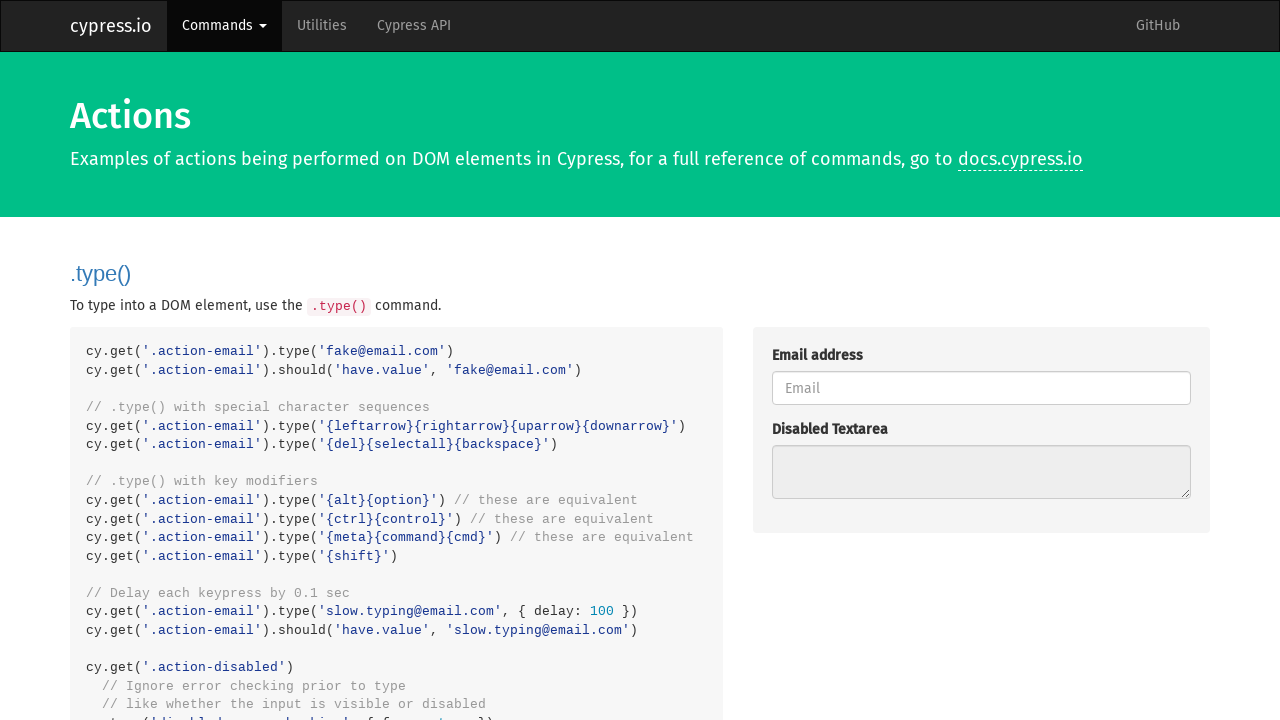

Located all enabled checkboxes in action-check container
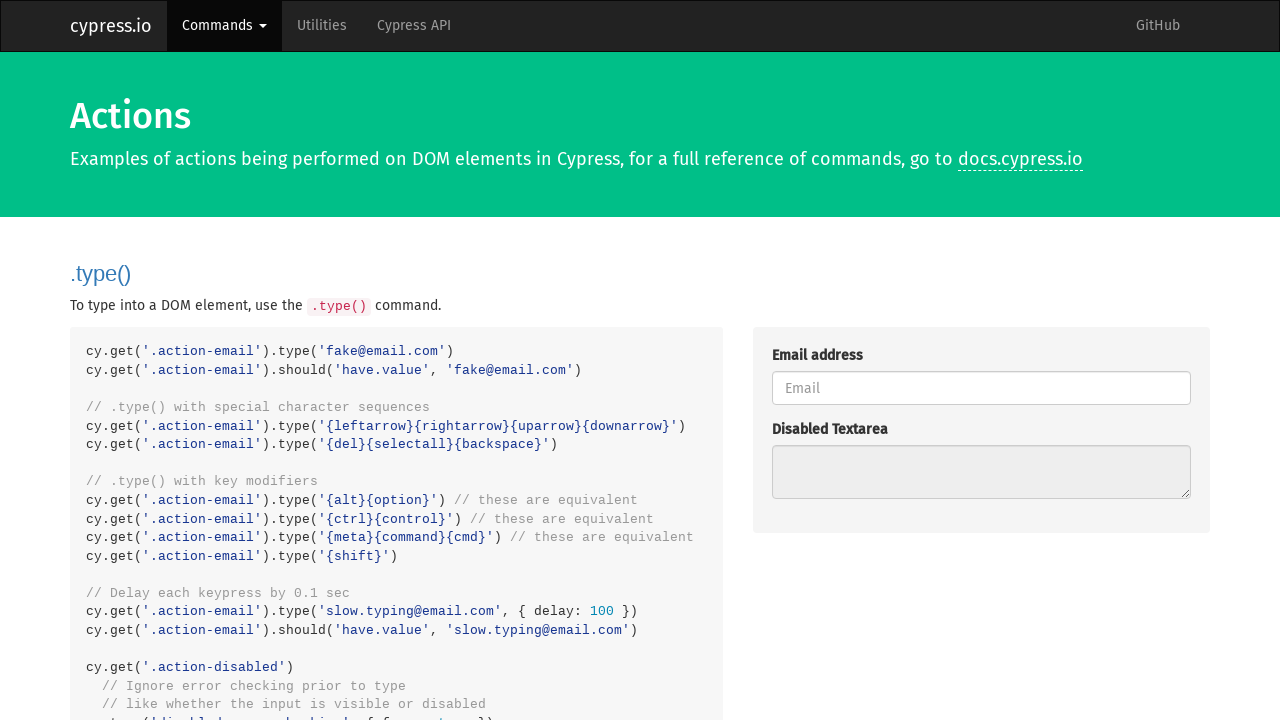

Unchecked checkbox 1 of 2 at (778, 361) on .action-check > :not(.disabled) [type='checkbox'] >> nth=0
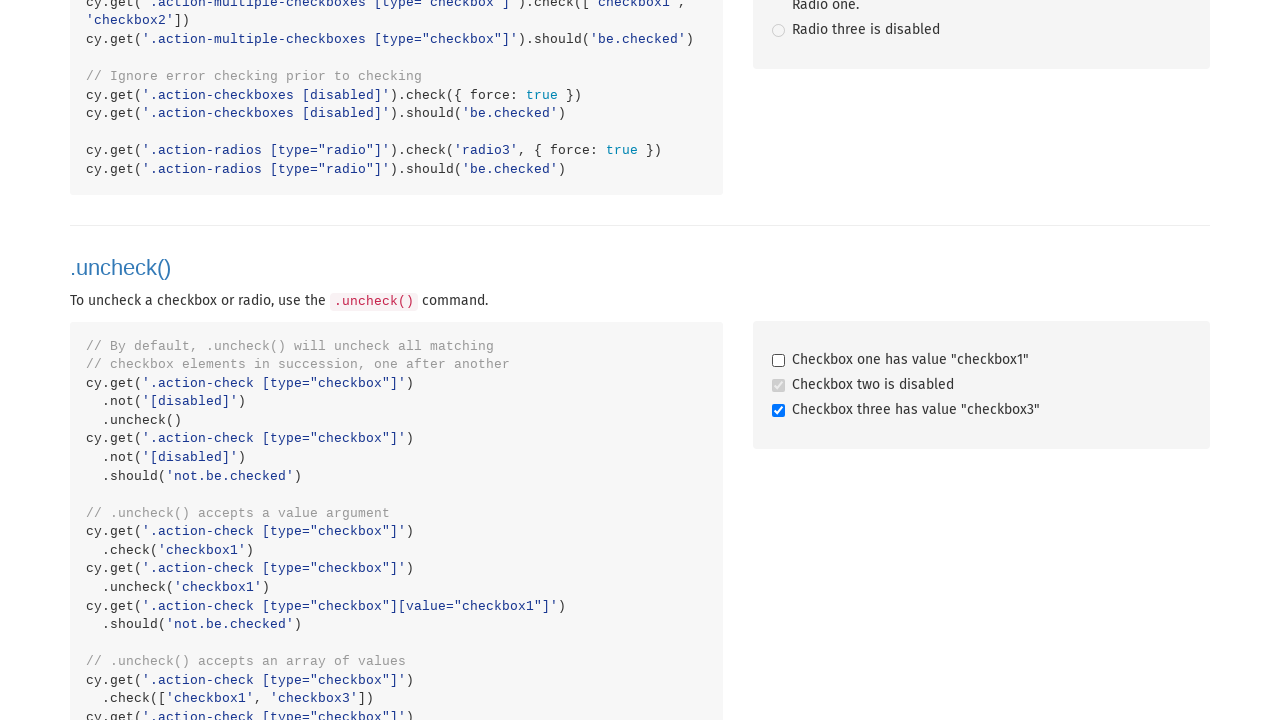

Unchecked checkbox 2 of 2 at (778, 411) on .action-check > :not(.disabled) [type='checkbox'] >> nth=1
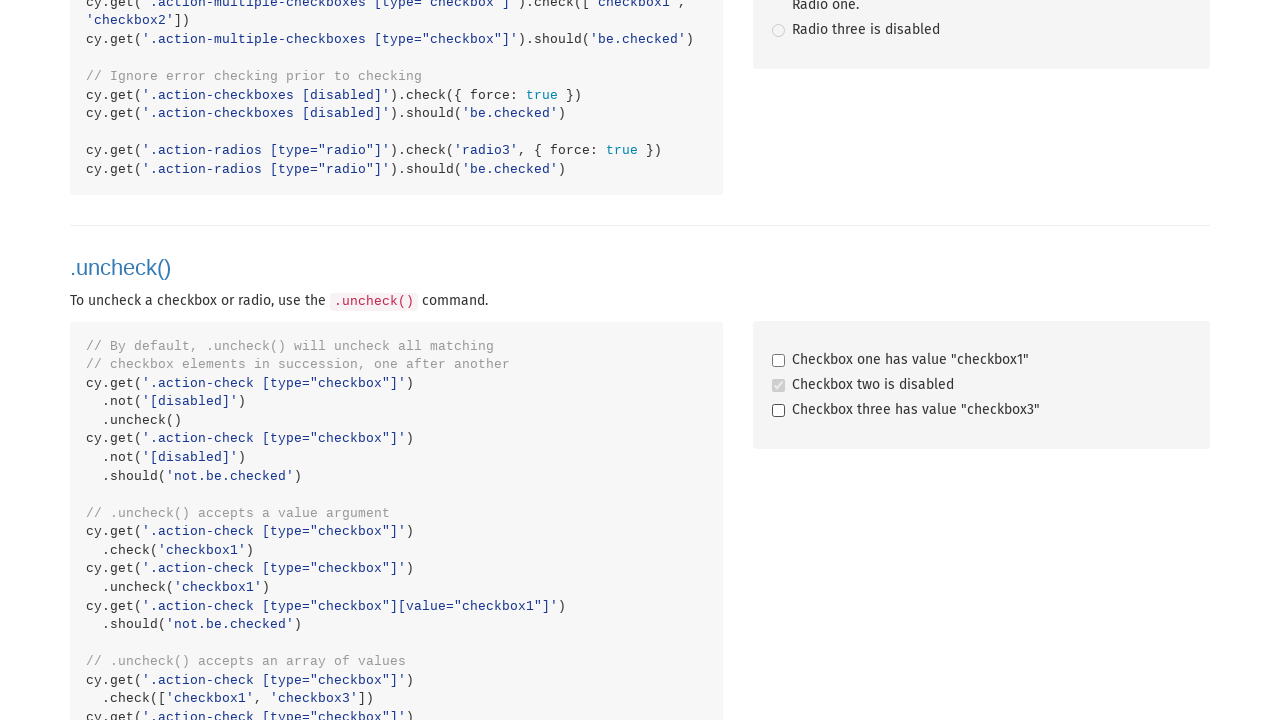

Located action-check container for specific checkbox testing
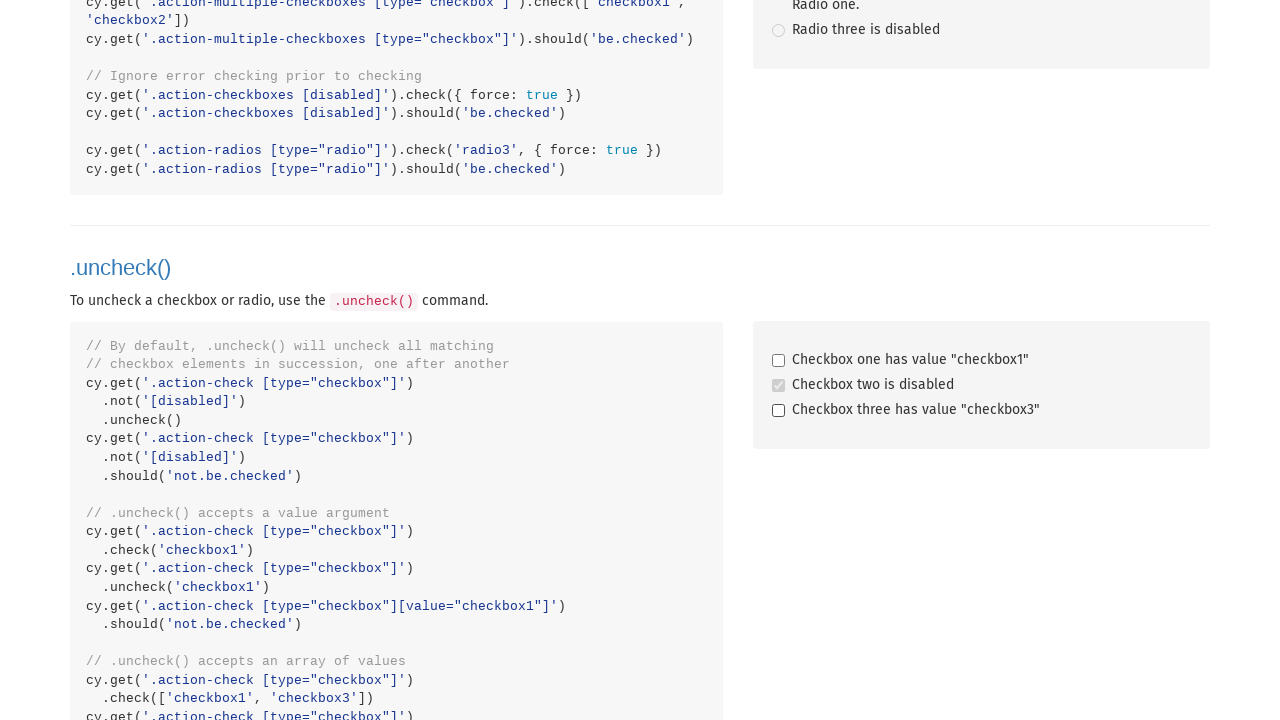

Located checkbox1 element
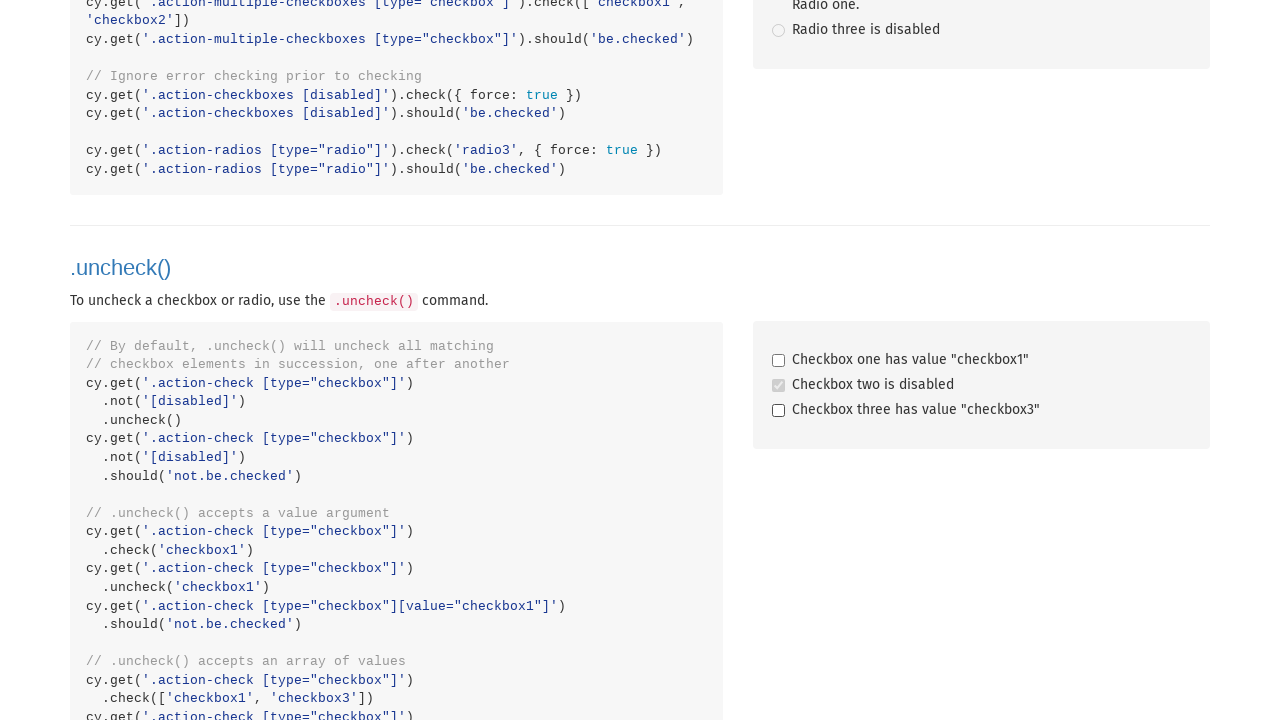

Checked checkbox1 at (778, 361) on .action-check >> [type='checkbox'][value='checkbox1']
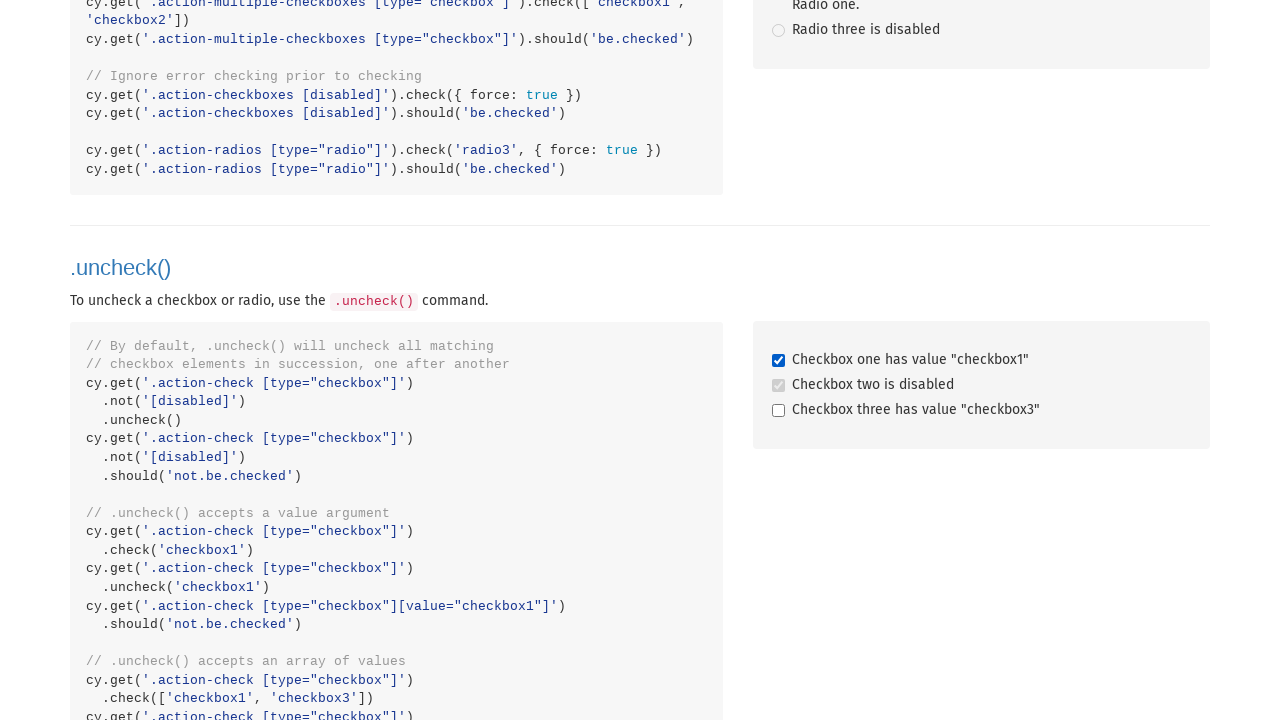

Unchecked checkbox1 at (778, 361) on .action-check >> [type='checkbox'][value='checkbox1']
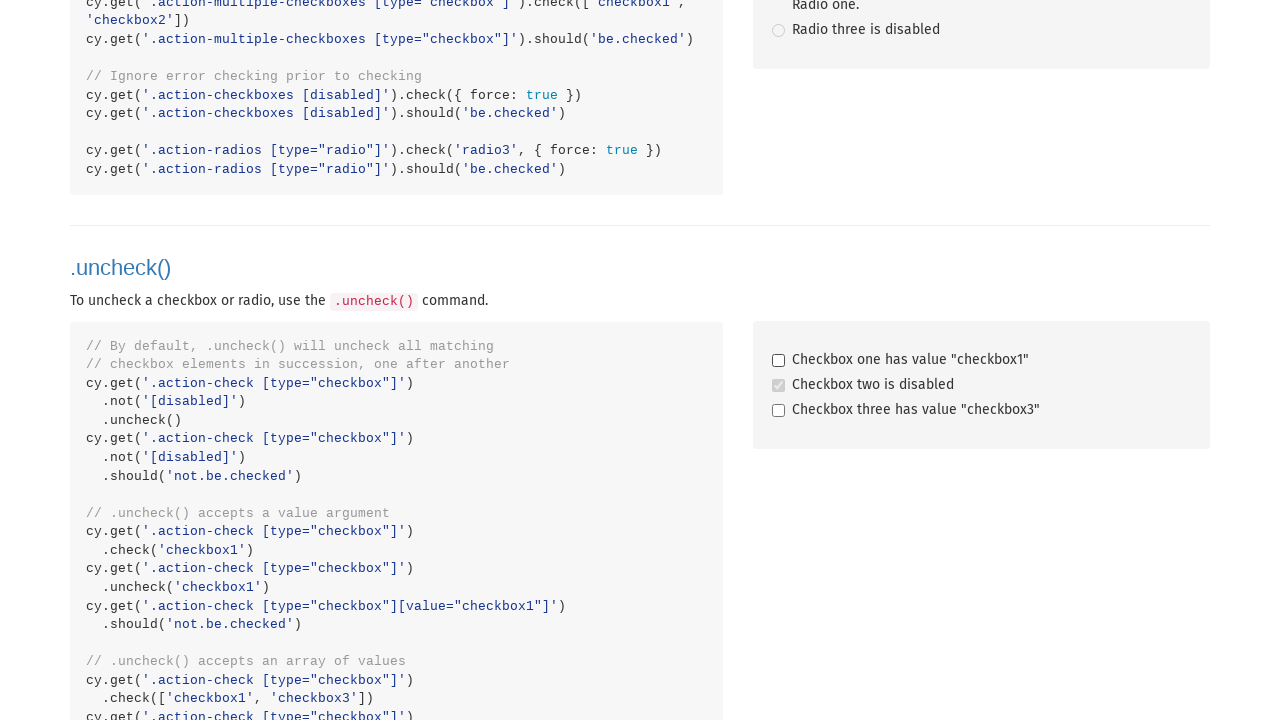

Located checkbox1 for multiple checkbox test
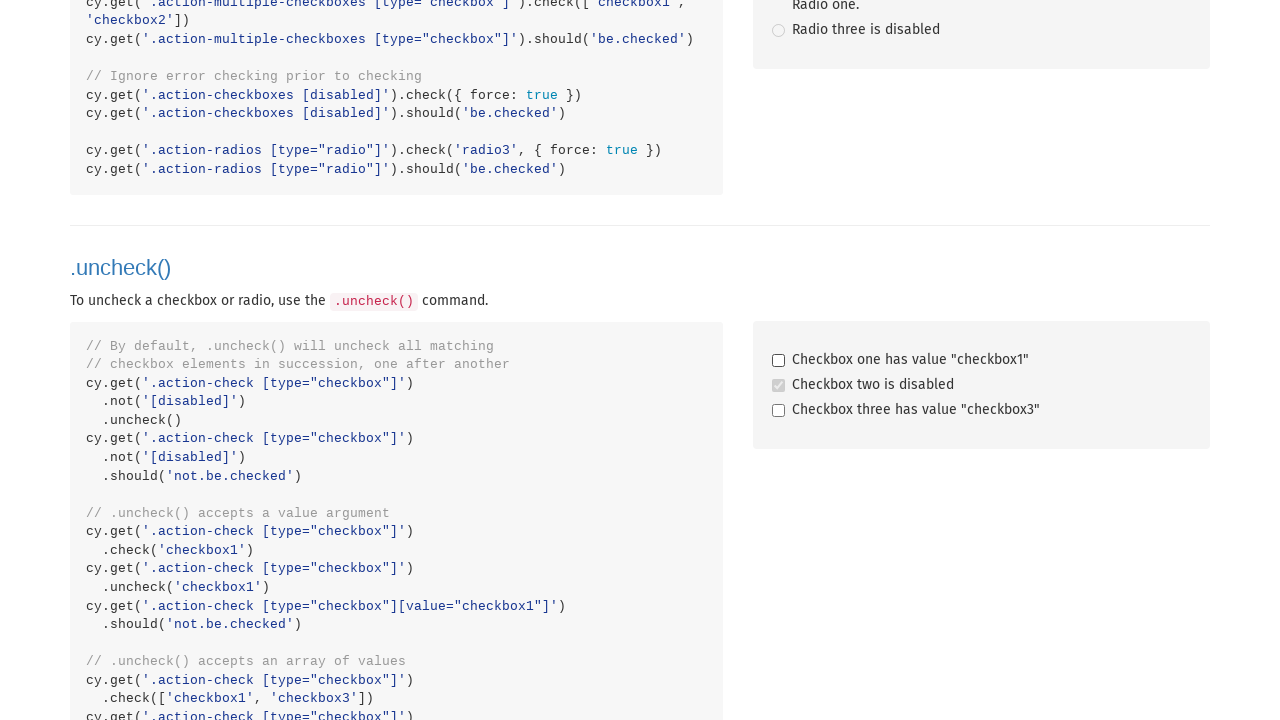

Located checkbox3 for multiple checkbox test
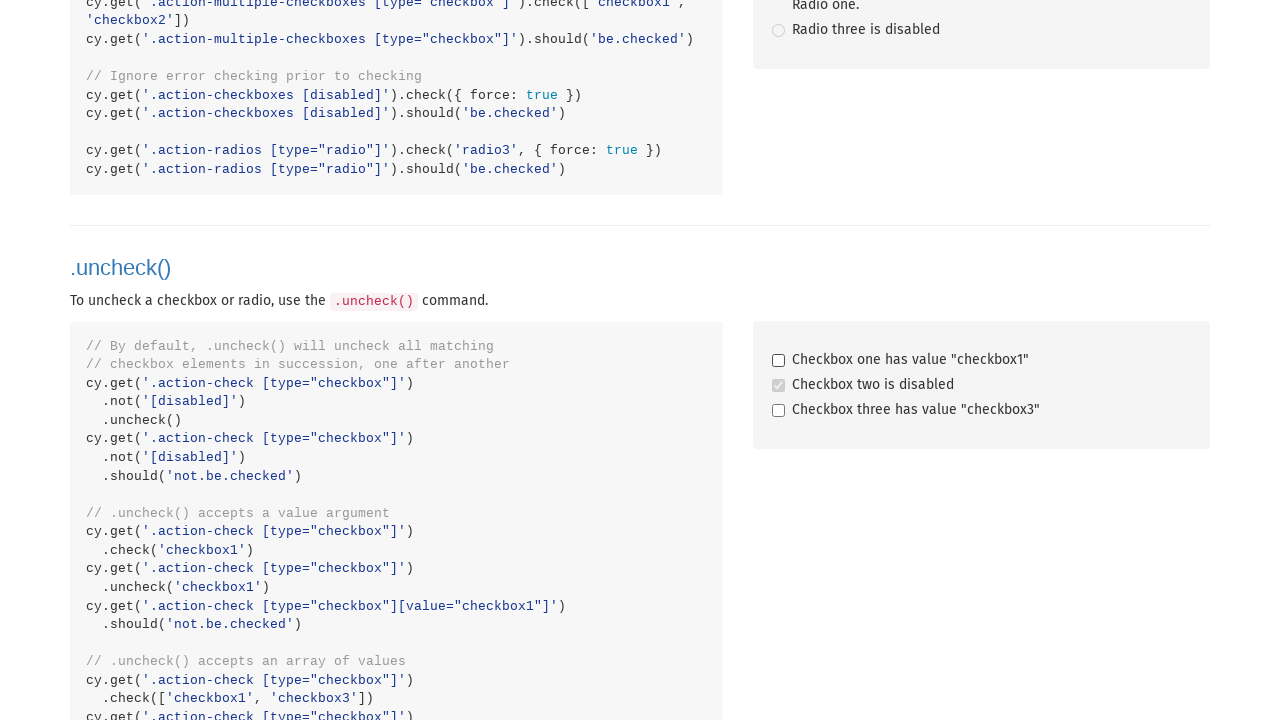

Checked checkbox1 in multiple checkbox test at (778, 361) on .action-check >> [value='checkbox1']
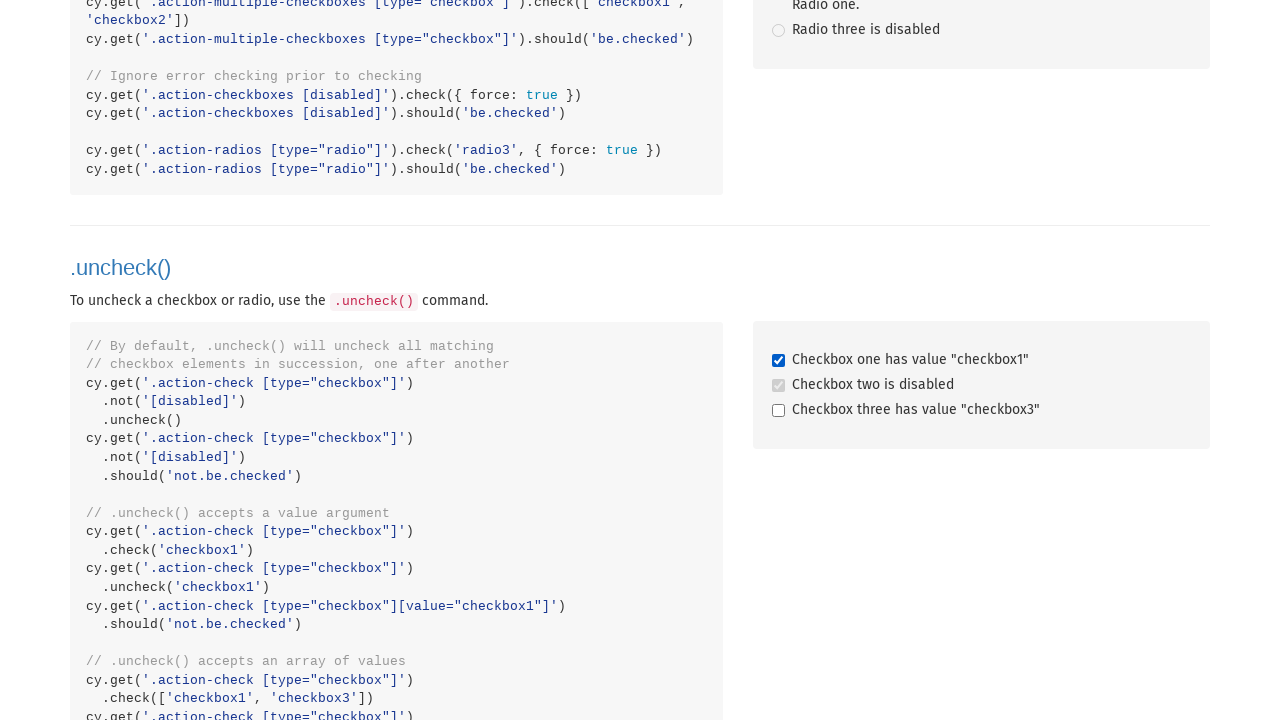

Checked checkbox3 in multiple checkbox test at (778, 411) on .action-check >> [value='checkbox3']
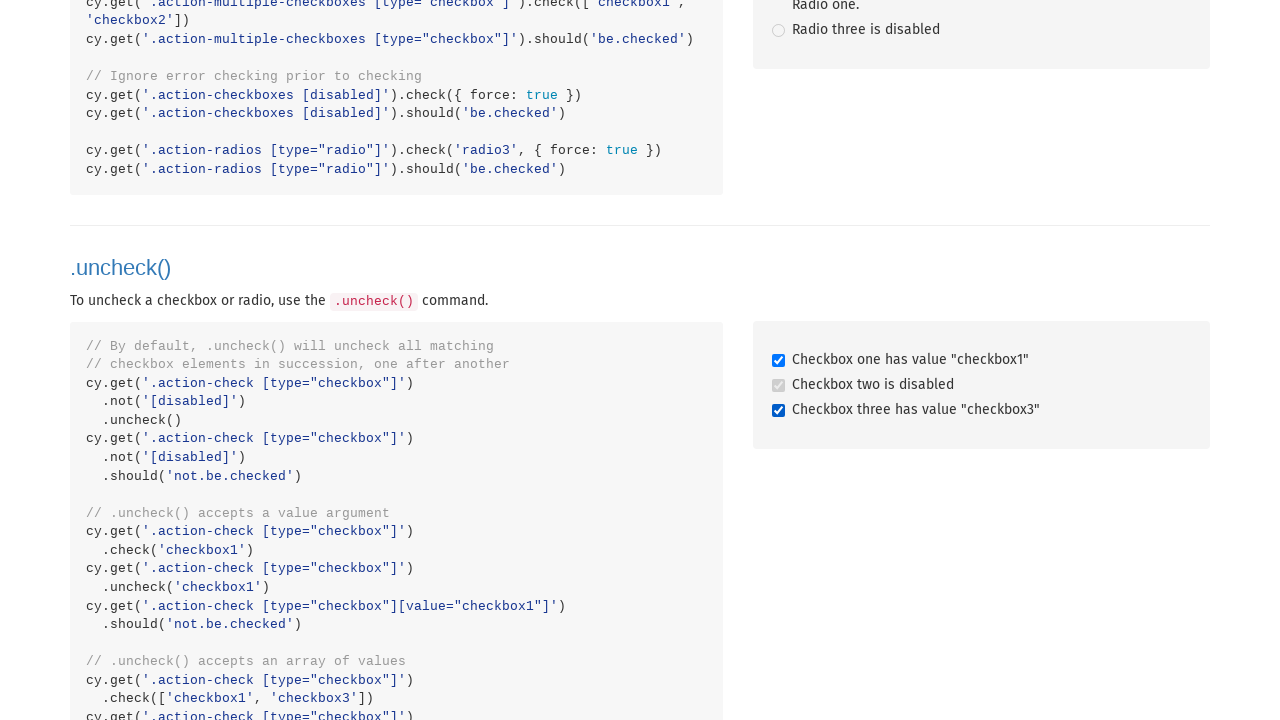

Unchecked checkbox1 in multiple checkbox test at (778, 361) on .action-check >> [value='checkbox1']
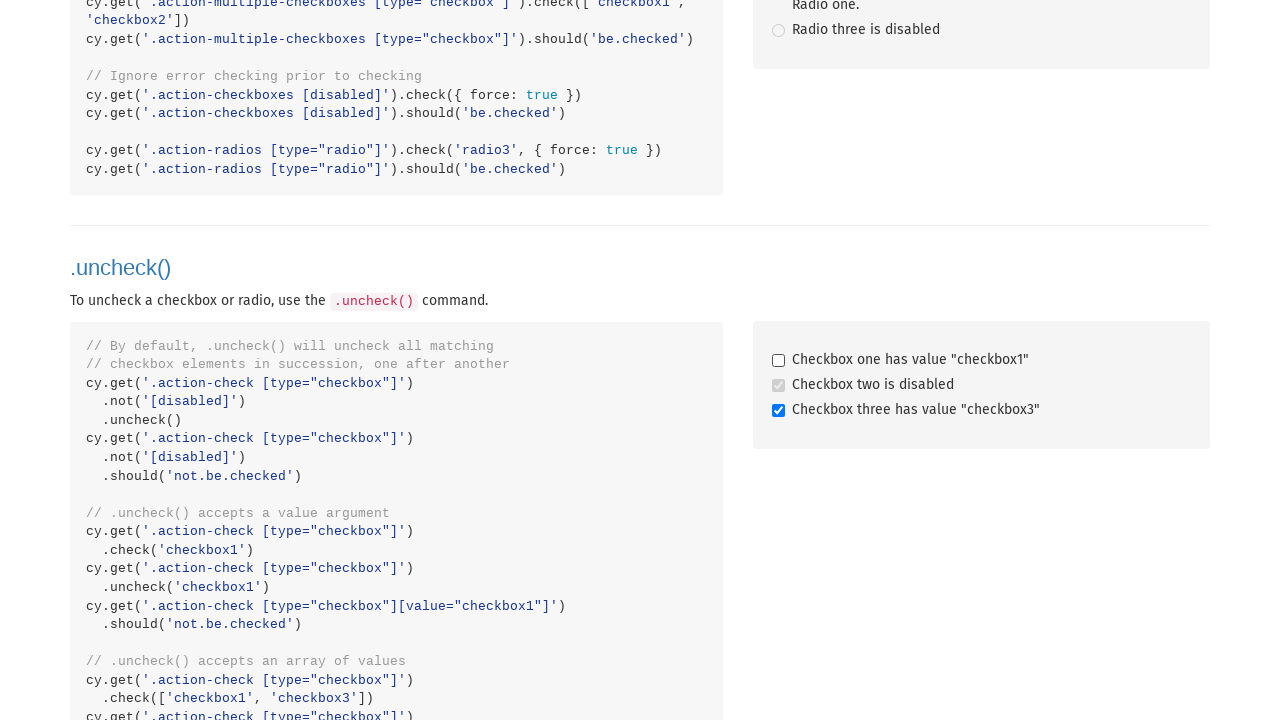

Unchecked checkbox3 in multiple checkbox test at (778, 411) on .action-check >> [value='checkbox3']
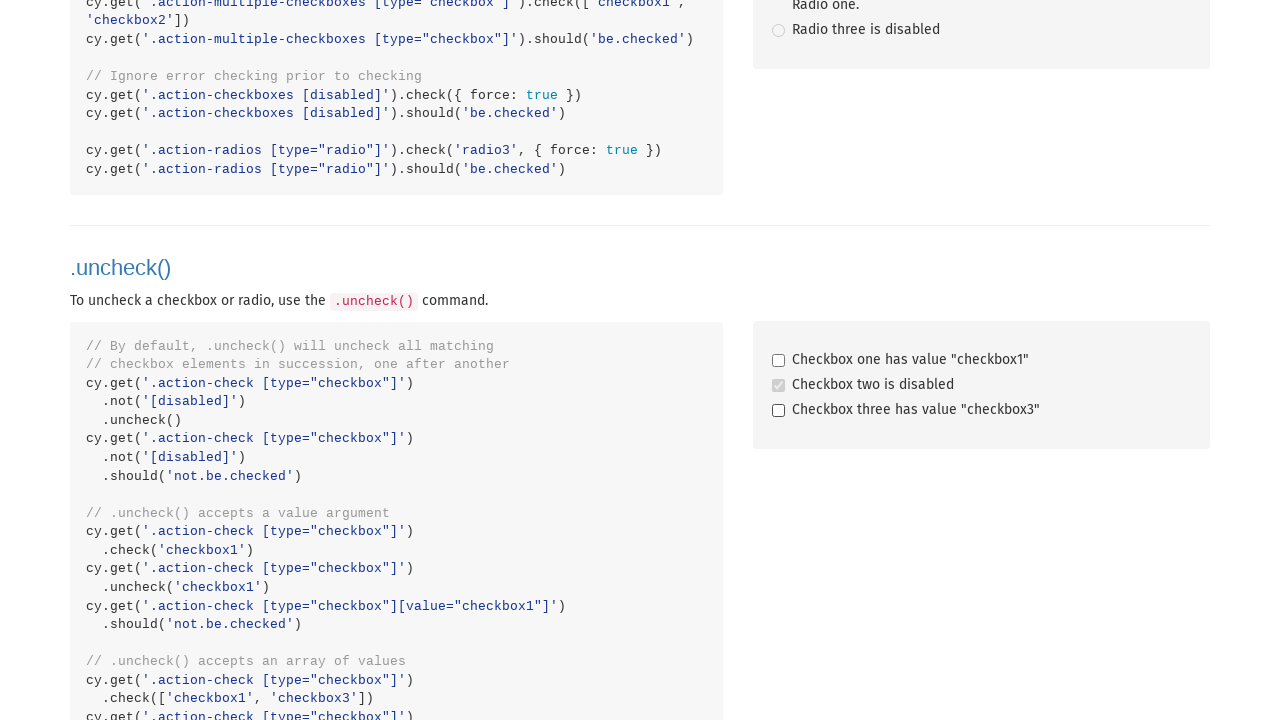

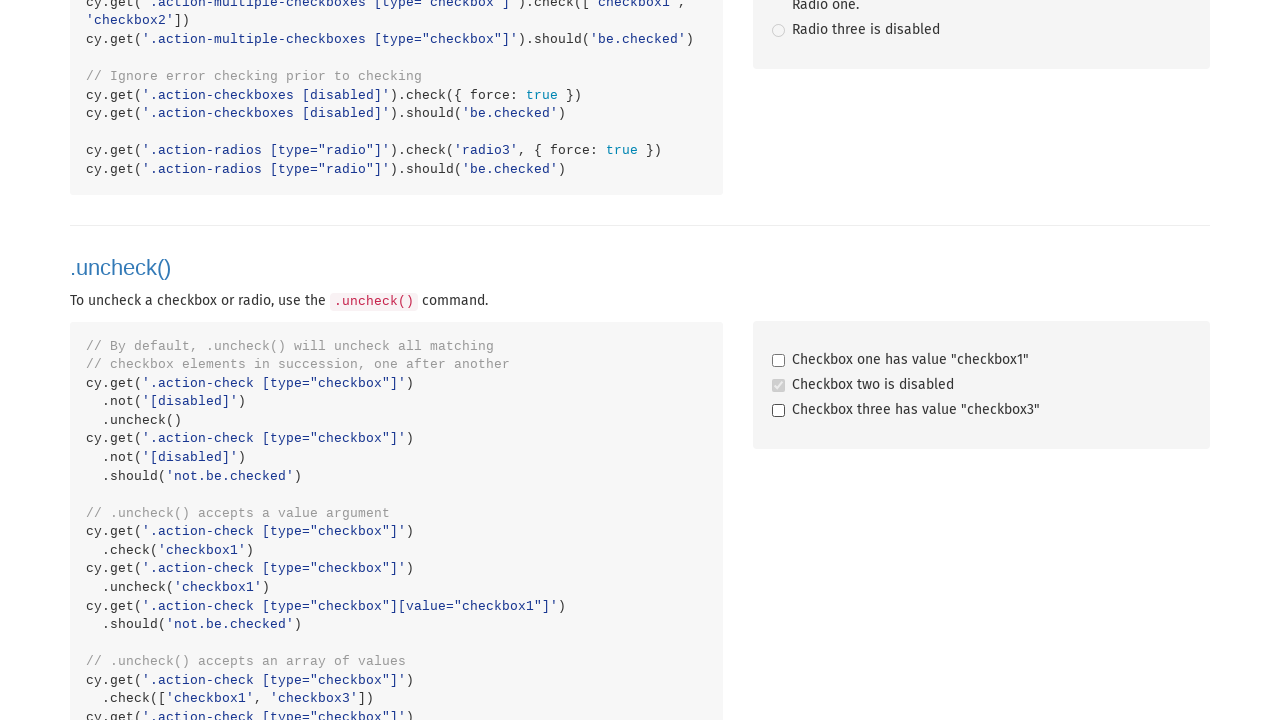